Tests handling of JavaScript alert dialogs by clicking a confirm button and dismissing the alert

Starting URL: https://demoqa.com/alerts

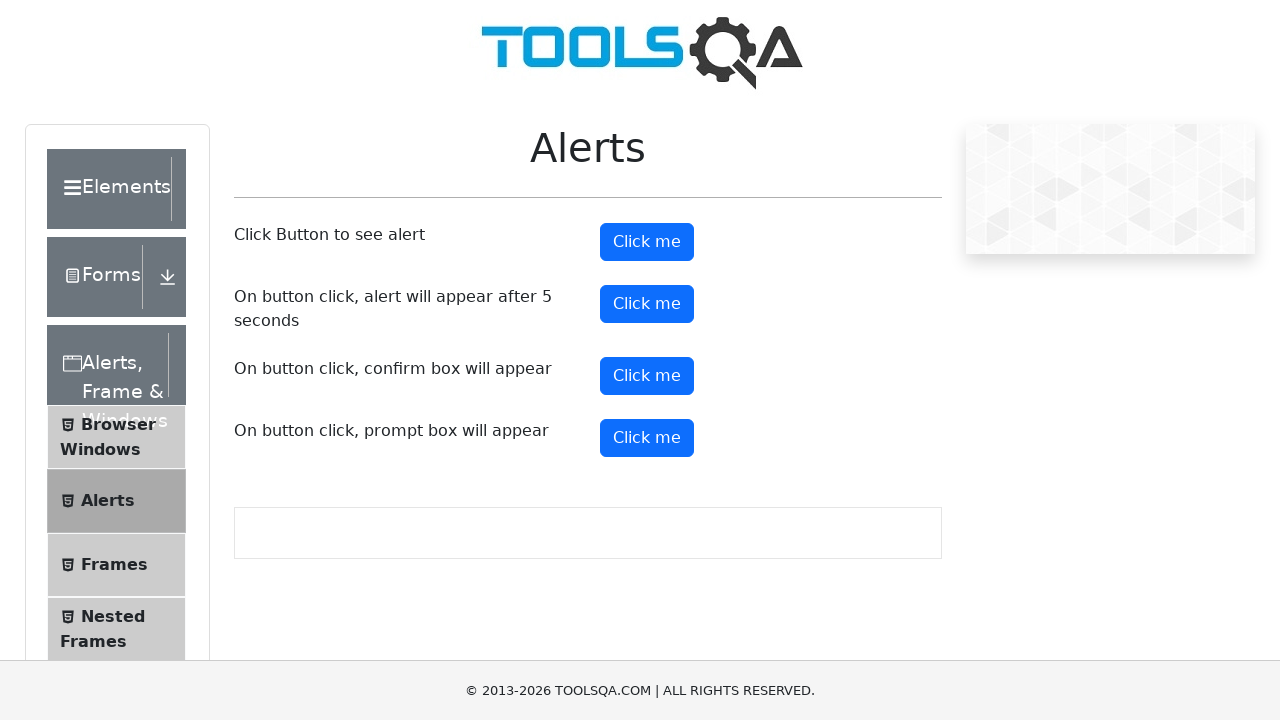

Set up dialog handler to dismiss alerts
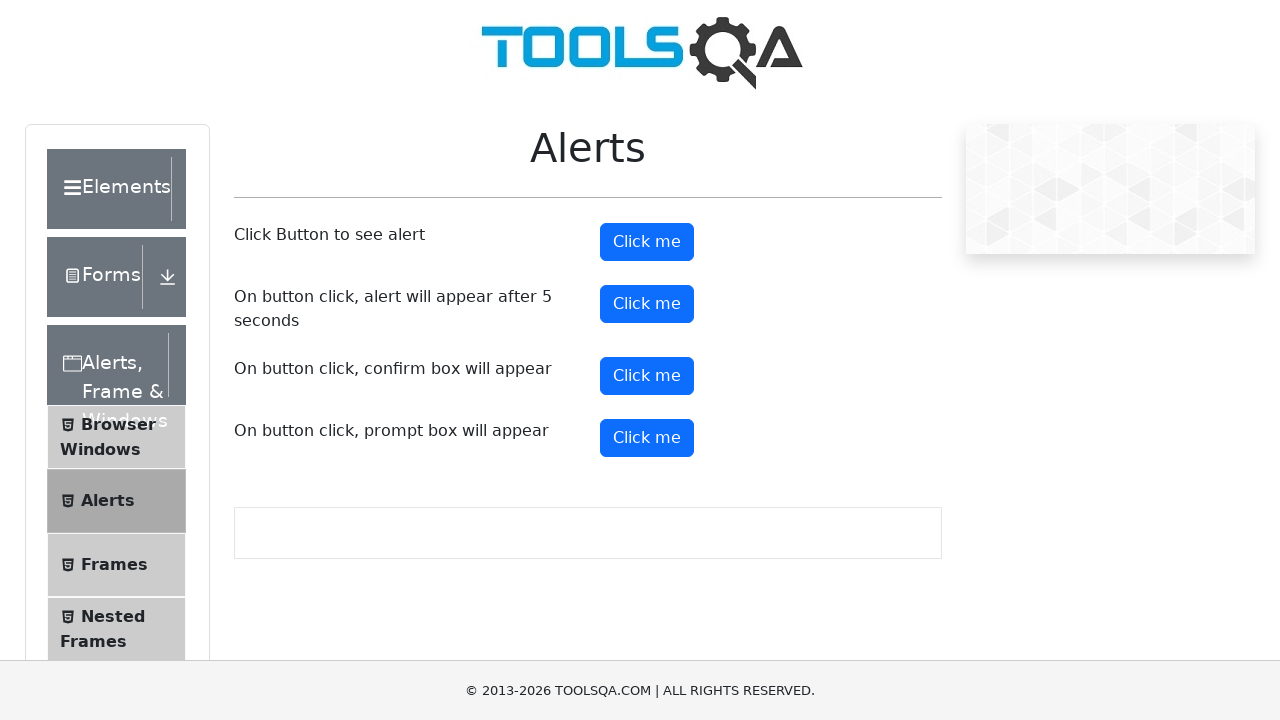

Clicked confirm button to trigger alert dialog at (647, 376) on #confirmButton
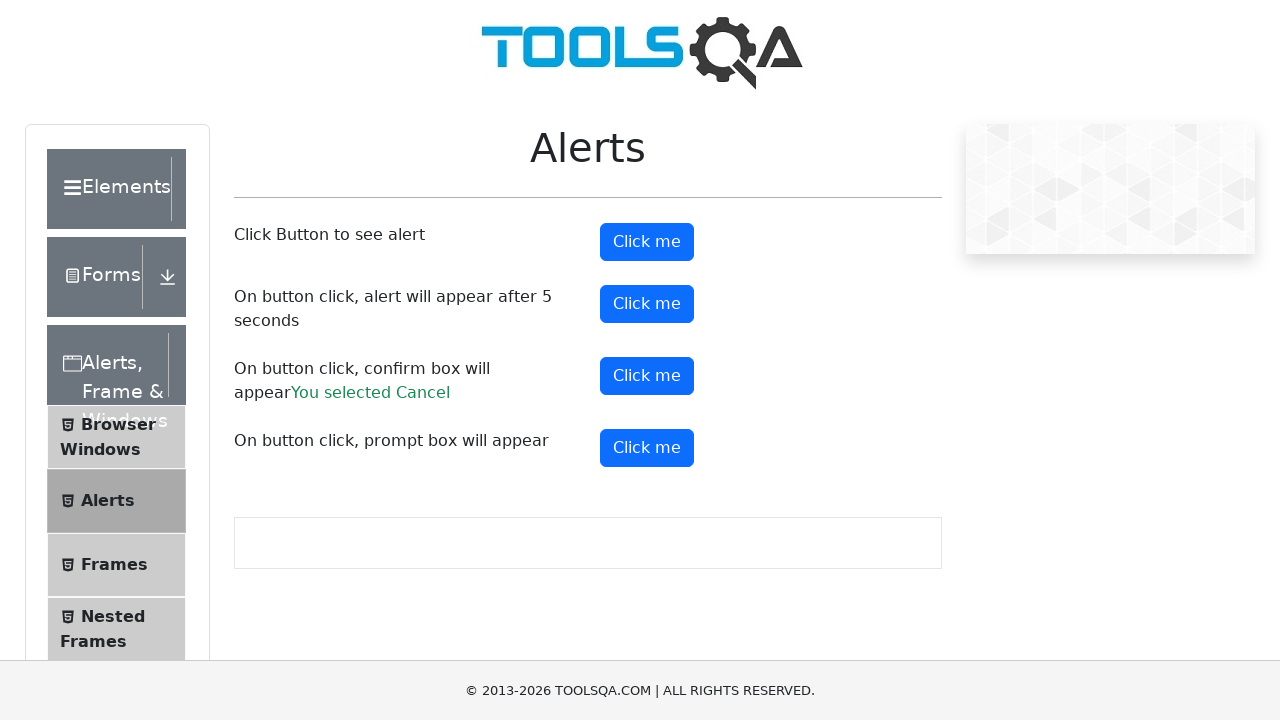

Waited for dialog interaction to complete
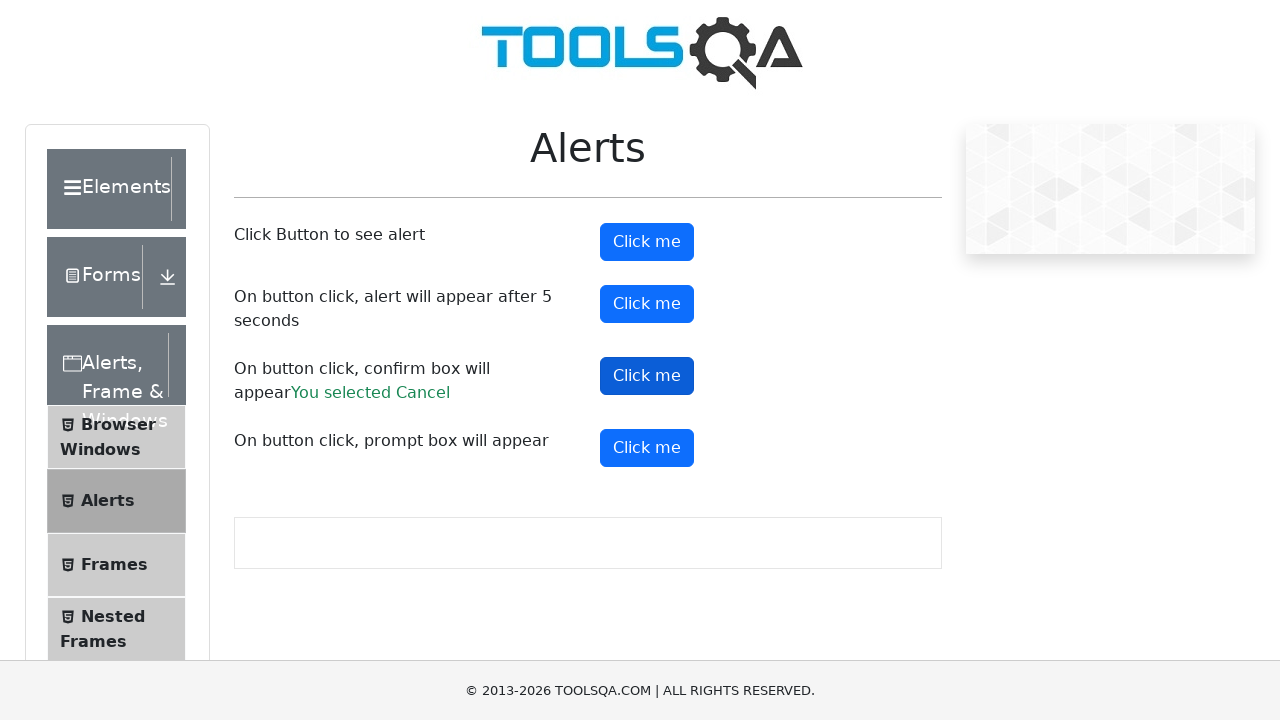

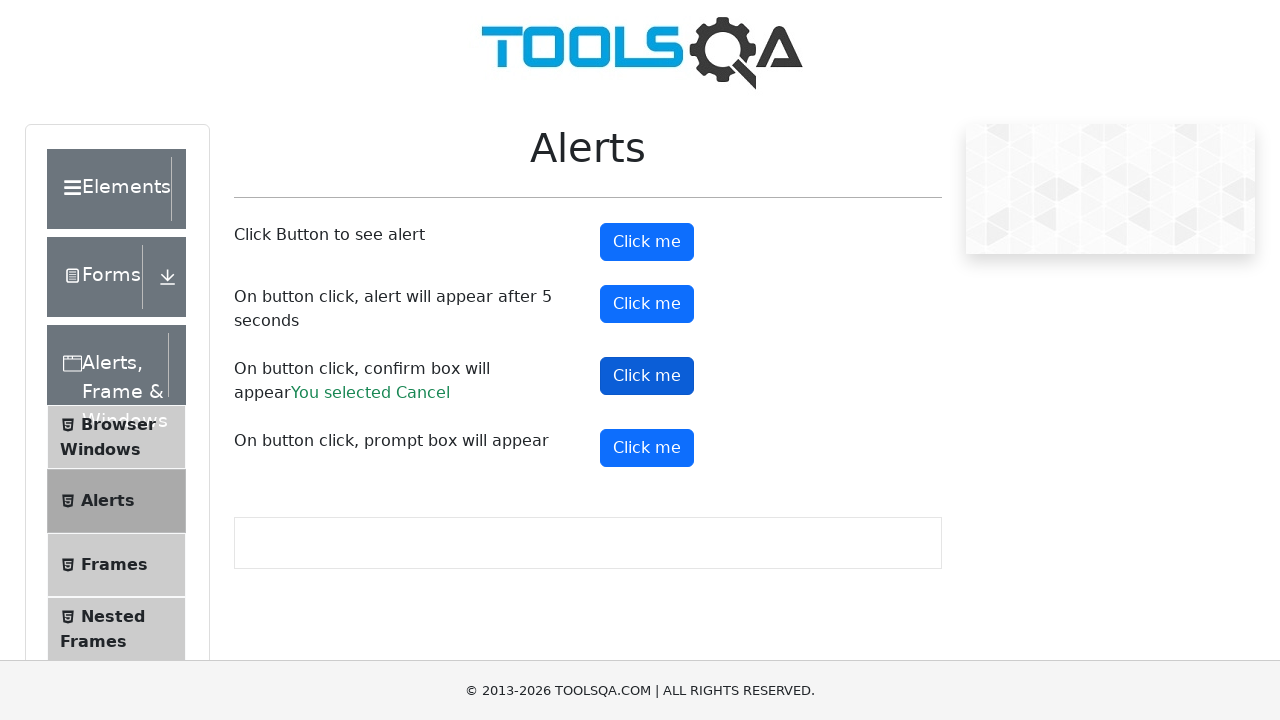